Tests a math challenge form by reading an input value, calculating log(abs(12*sin(x))), filling in the answer, selecting checkbox and radio button options, and submitting the form.

Starting URL: http://suninjuly.github.io/math.html

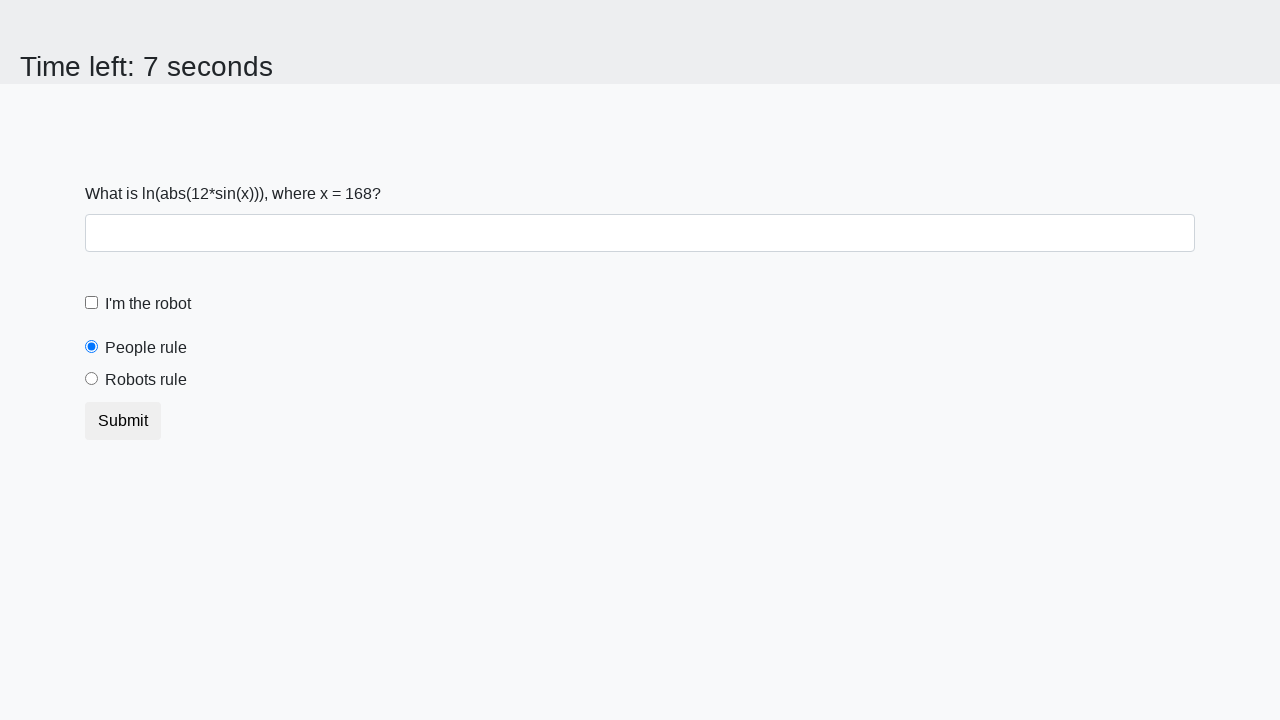

Read x value from input_value element
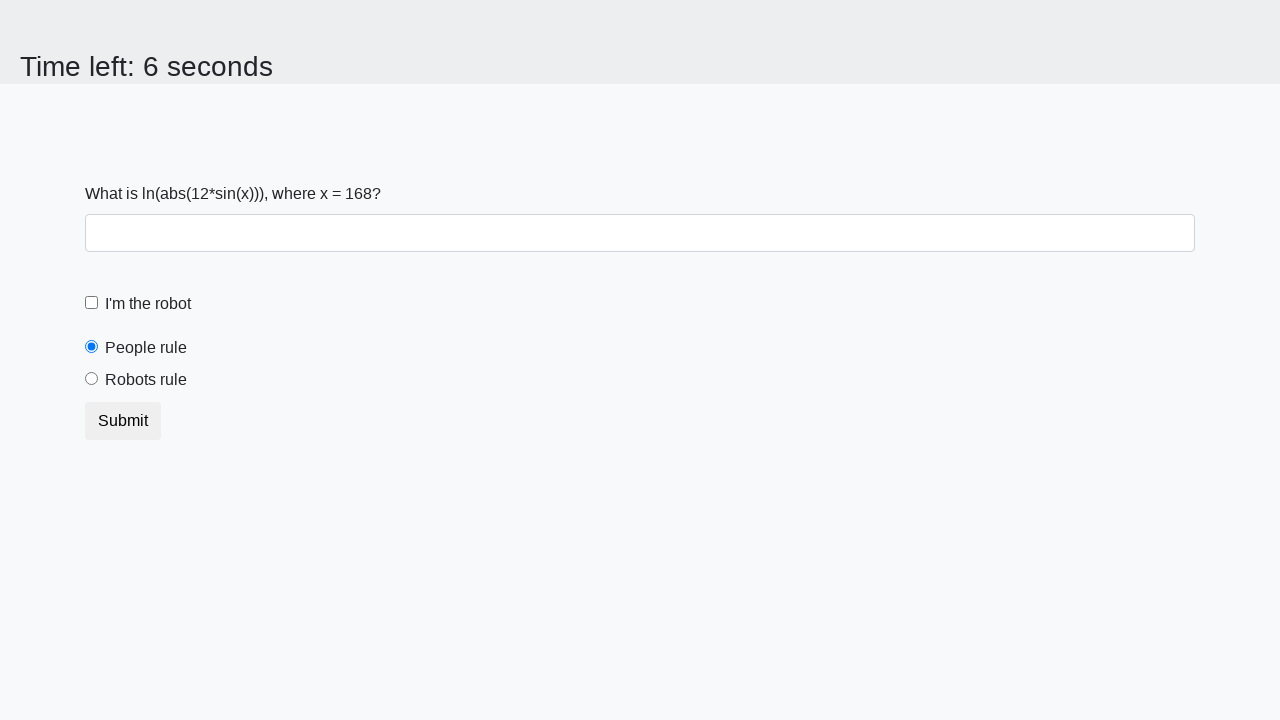

Calculated answer using formula log(abs(12*sin(168))) = 2.482075935869152
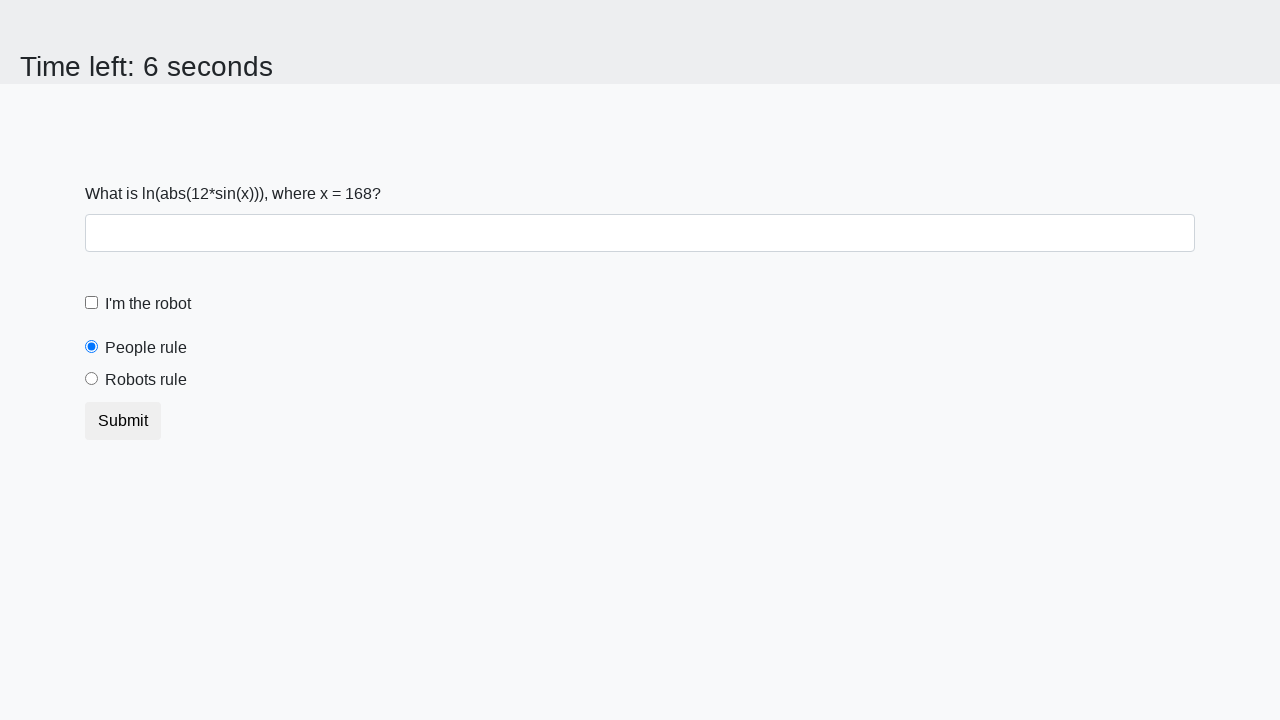

Filled answer field with calculated value 2.482075935869152 on #answer
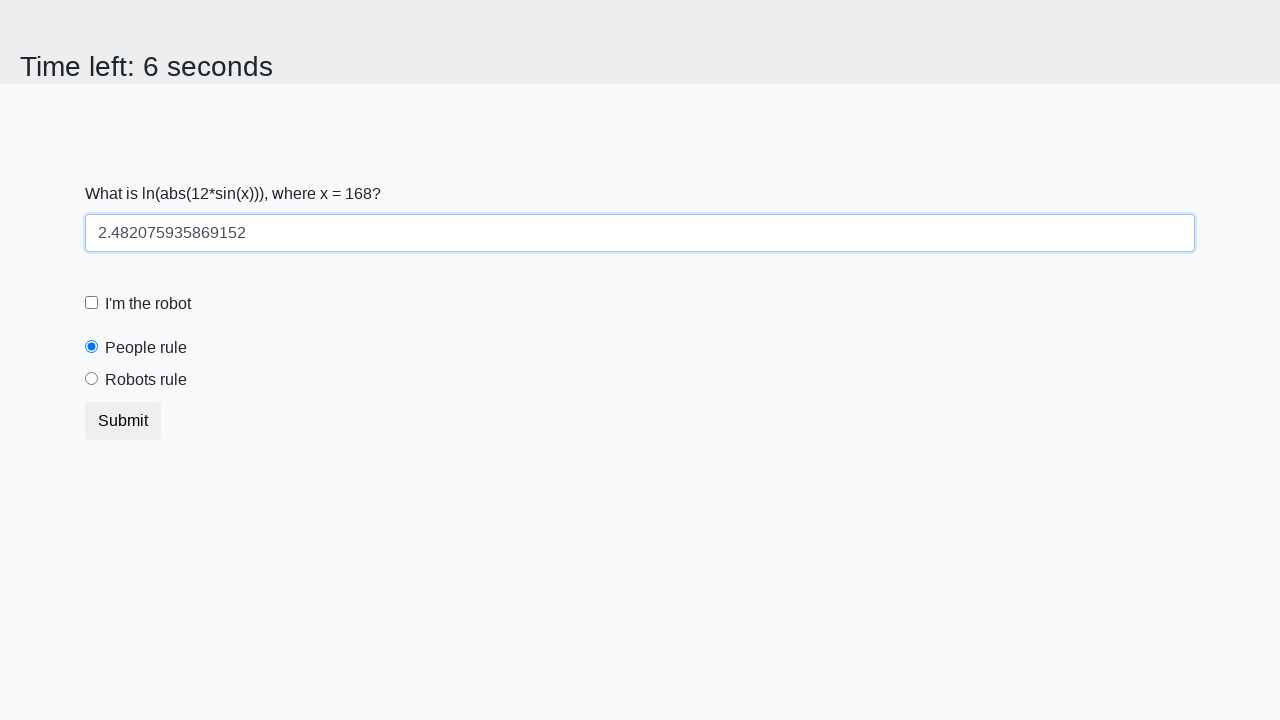

Clicked robot checkbox at (148, 304) on label[for='robotCheckbox']
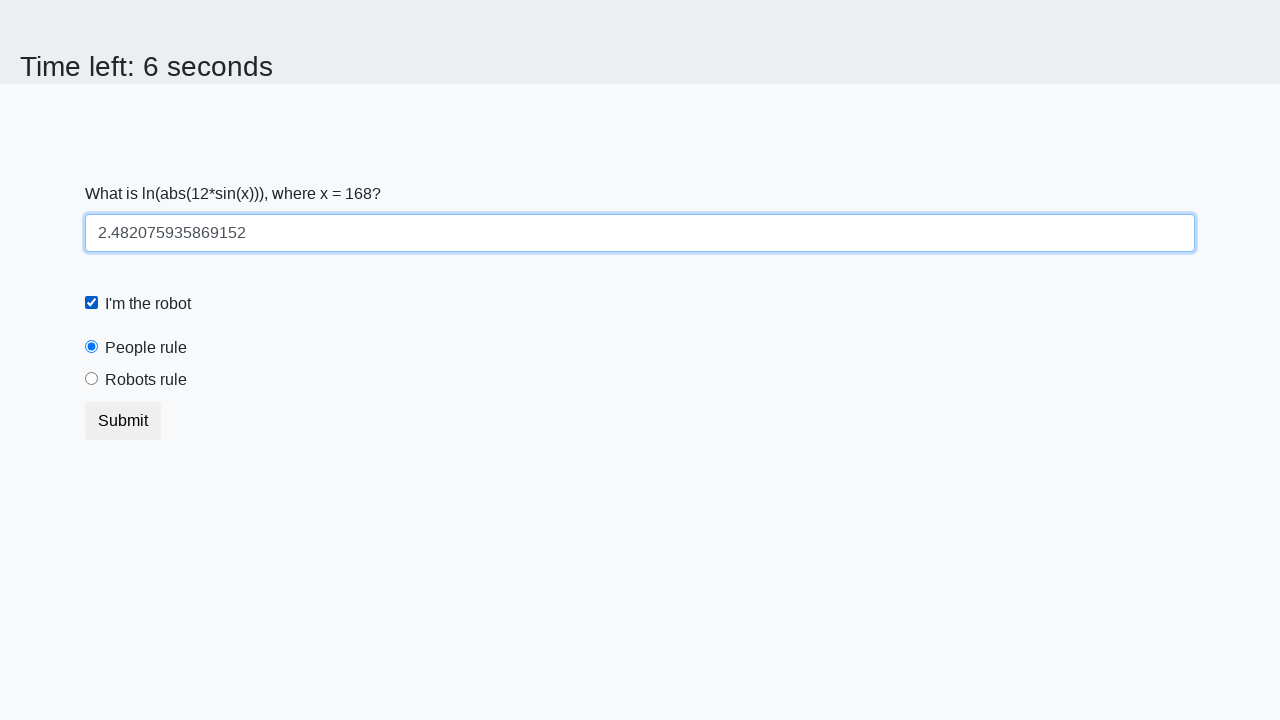

Clicked robots rule radio button at (146, 380) on label[for='robotsRule']
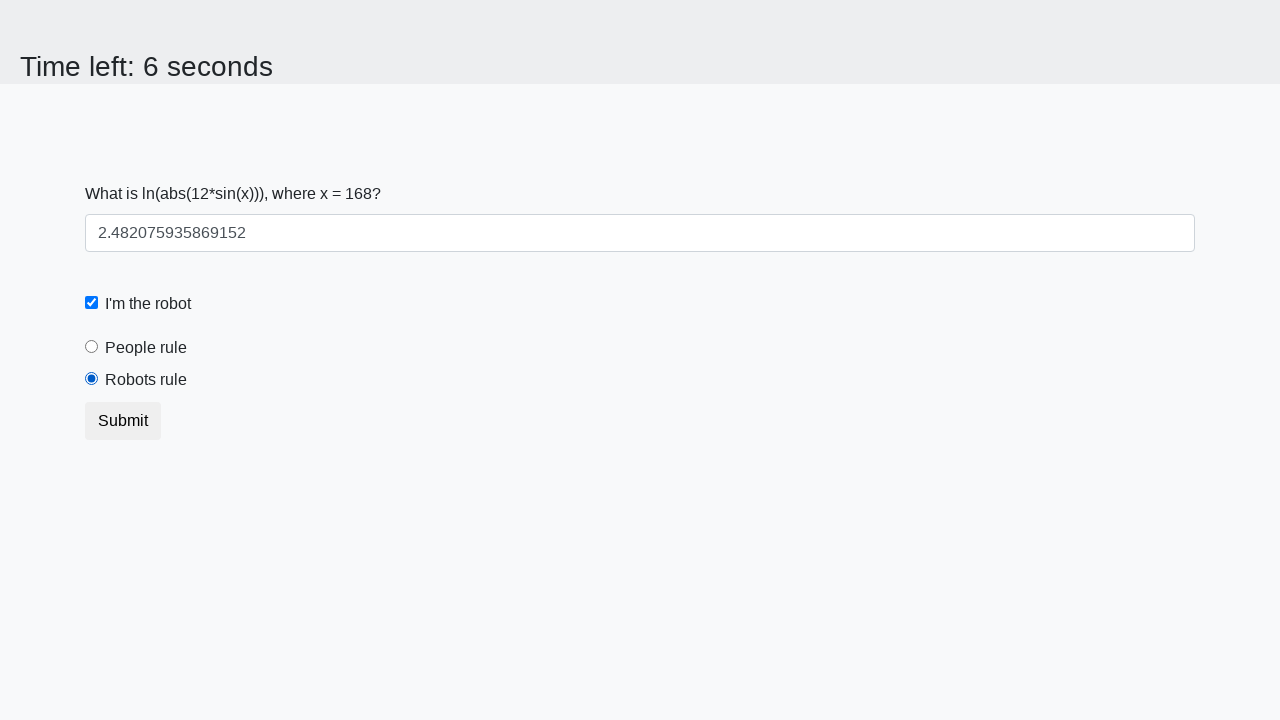

Clicked submit button to submit the form at (123, 421) on button
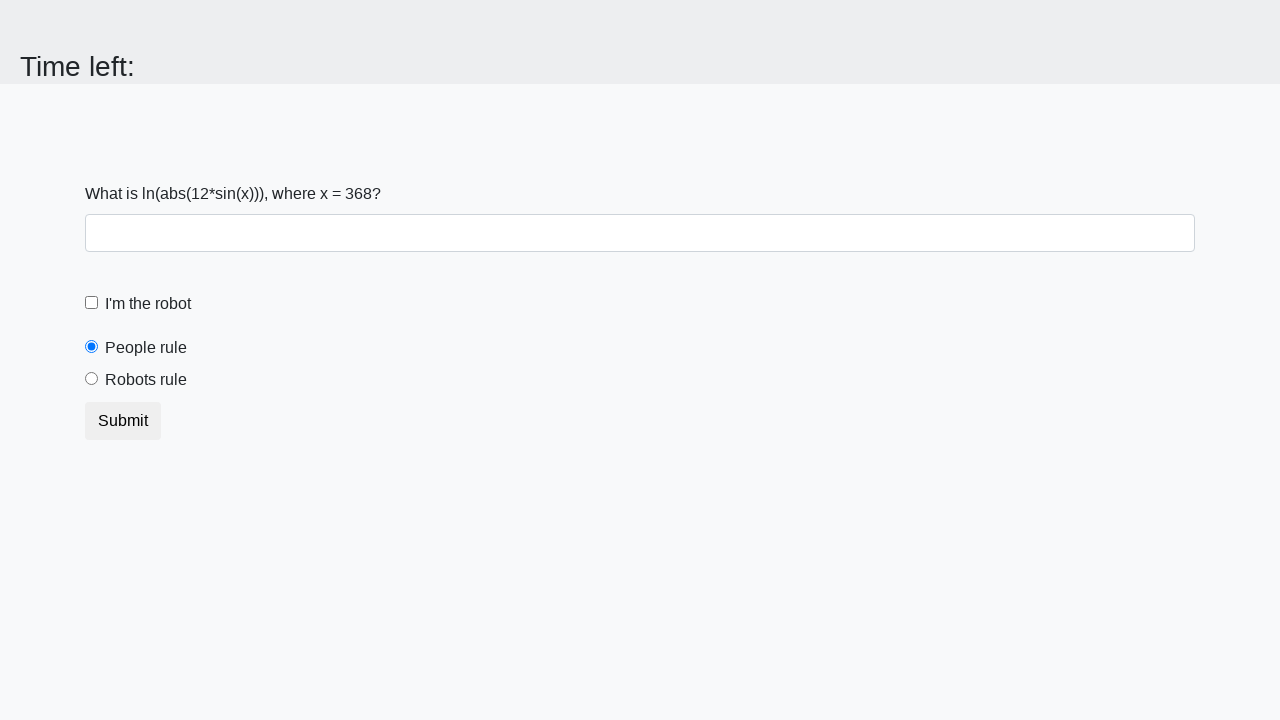

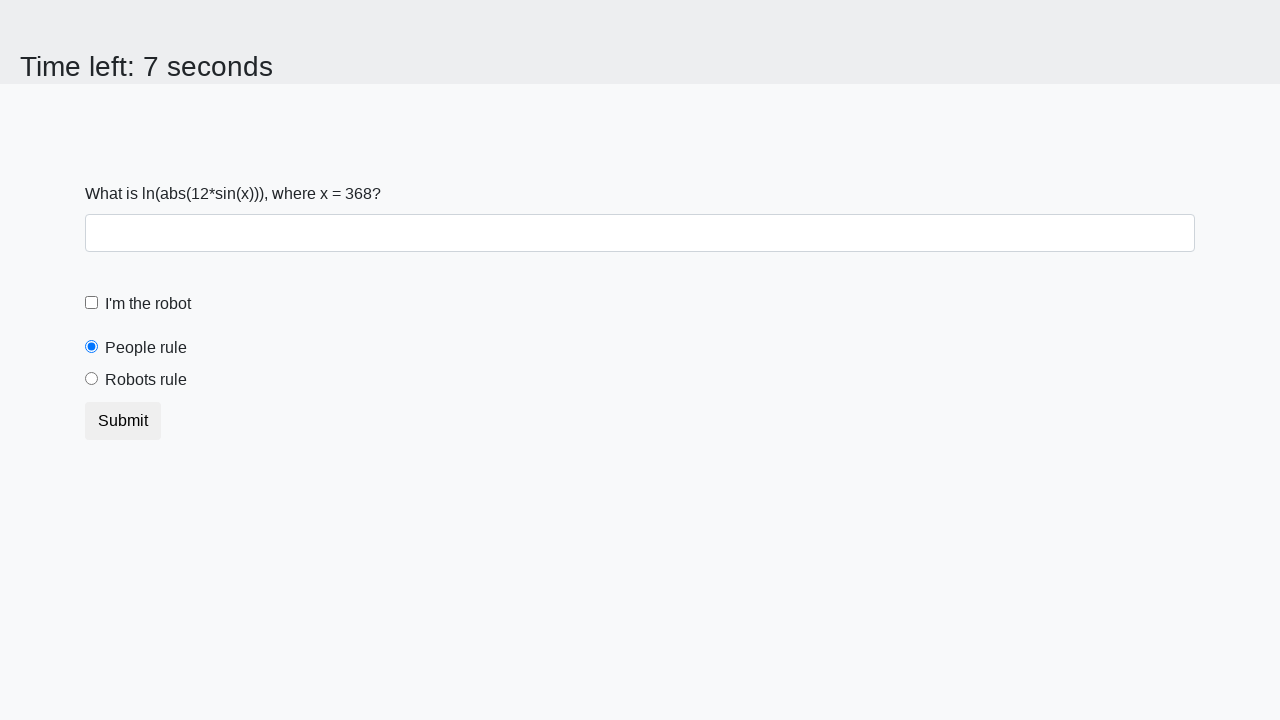